Tests dynamic controls functionality by toggling a checkbox's visibility - hiding it, showing it again, and then selecting it

Starting URL: https://v1.training-support.net/selenium/dynamic-controls

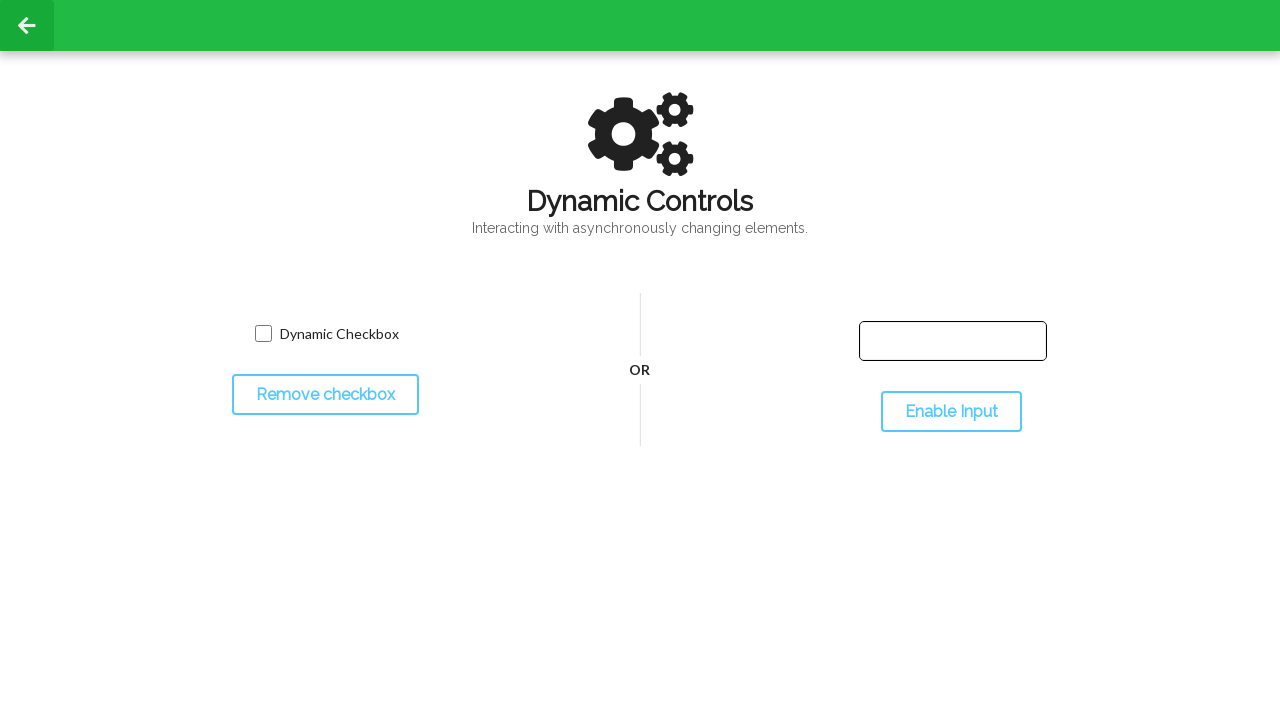

Clicked checkbox toggle button to hide checkbox at (325, 395) on #toggleCheckbox
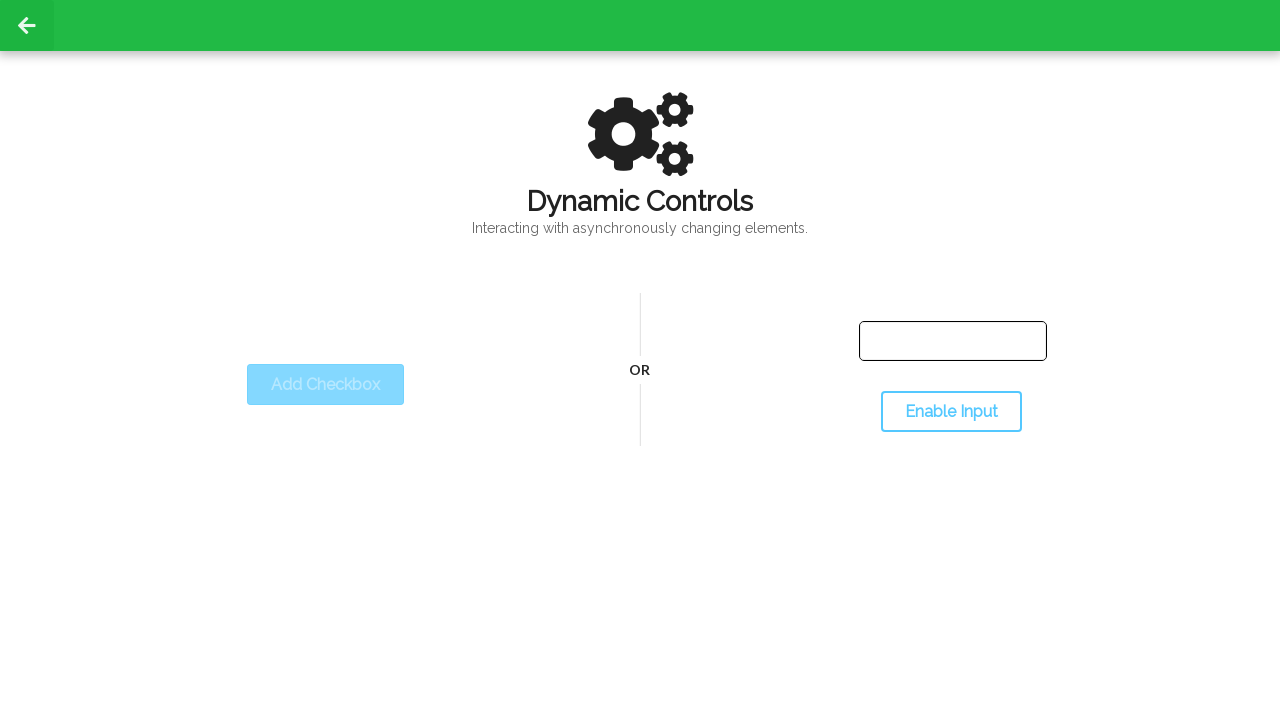

Checkbox disappeared after toggle
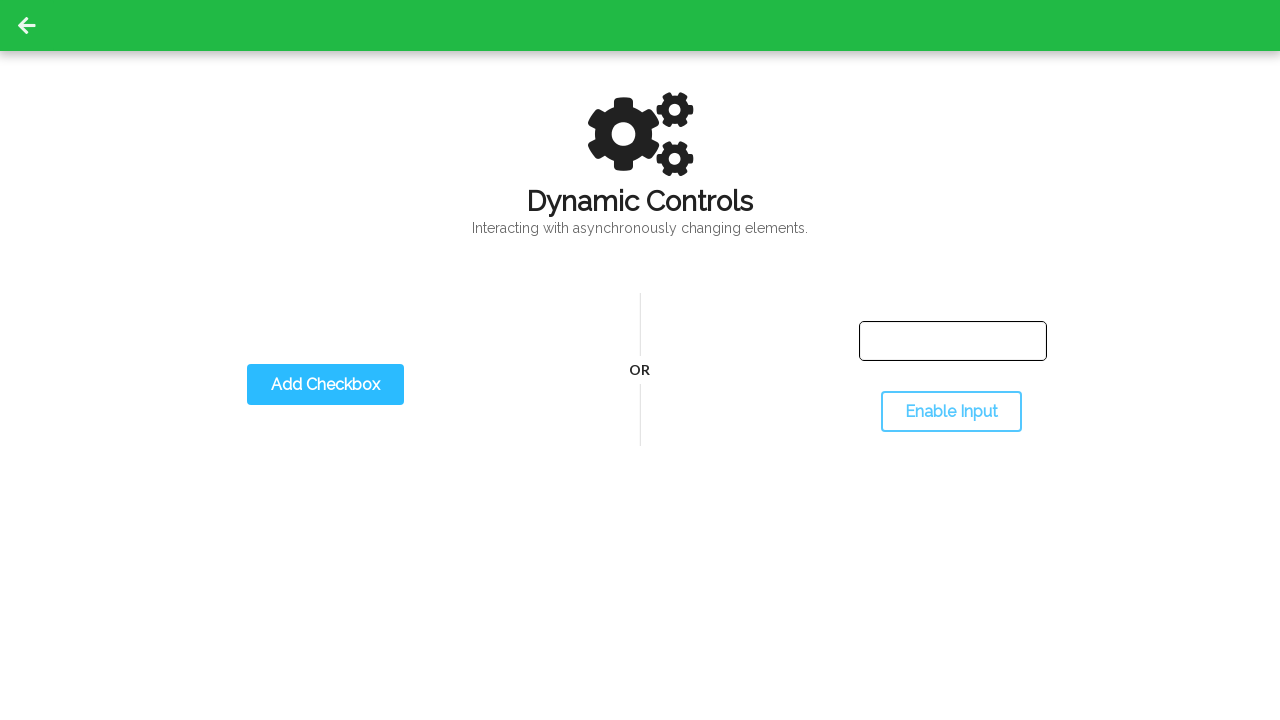

Clicked checkbox toggle button to show checkbox again at (325, 385) on #toggleCheckbox
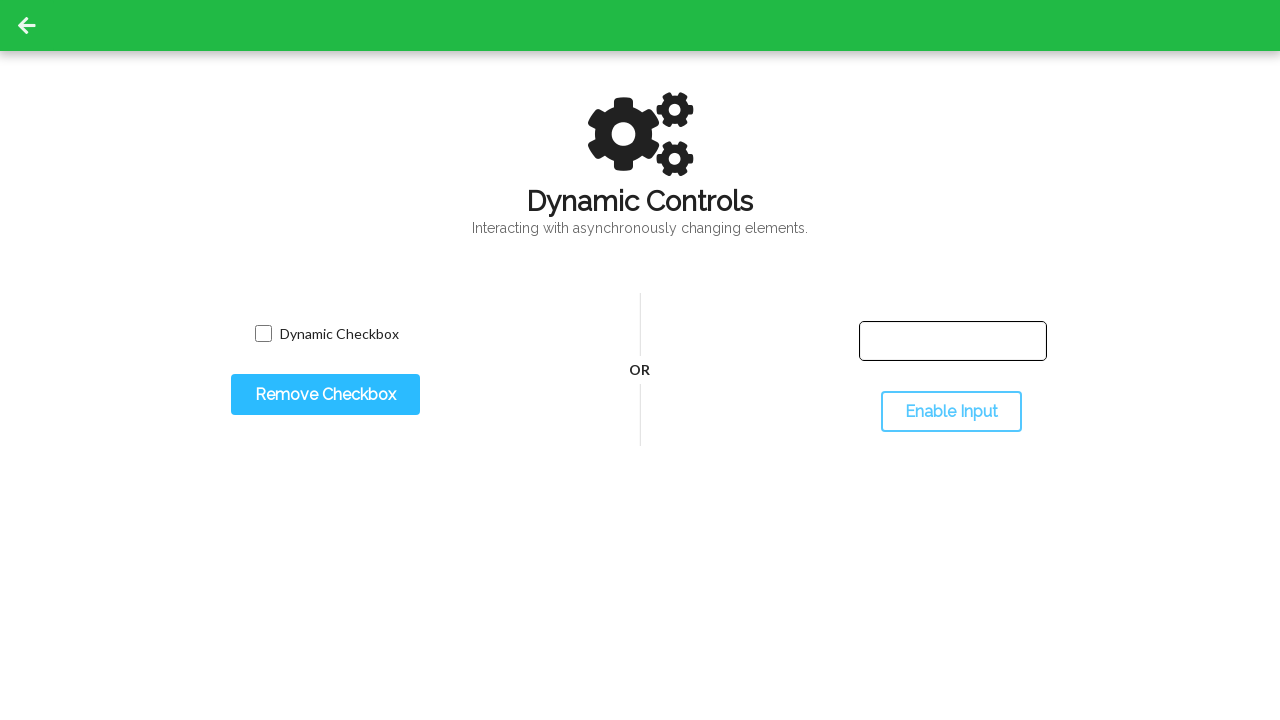

Checkbox became visible again
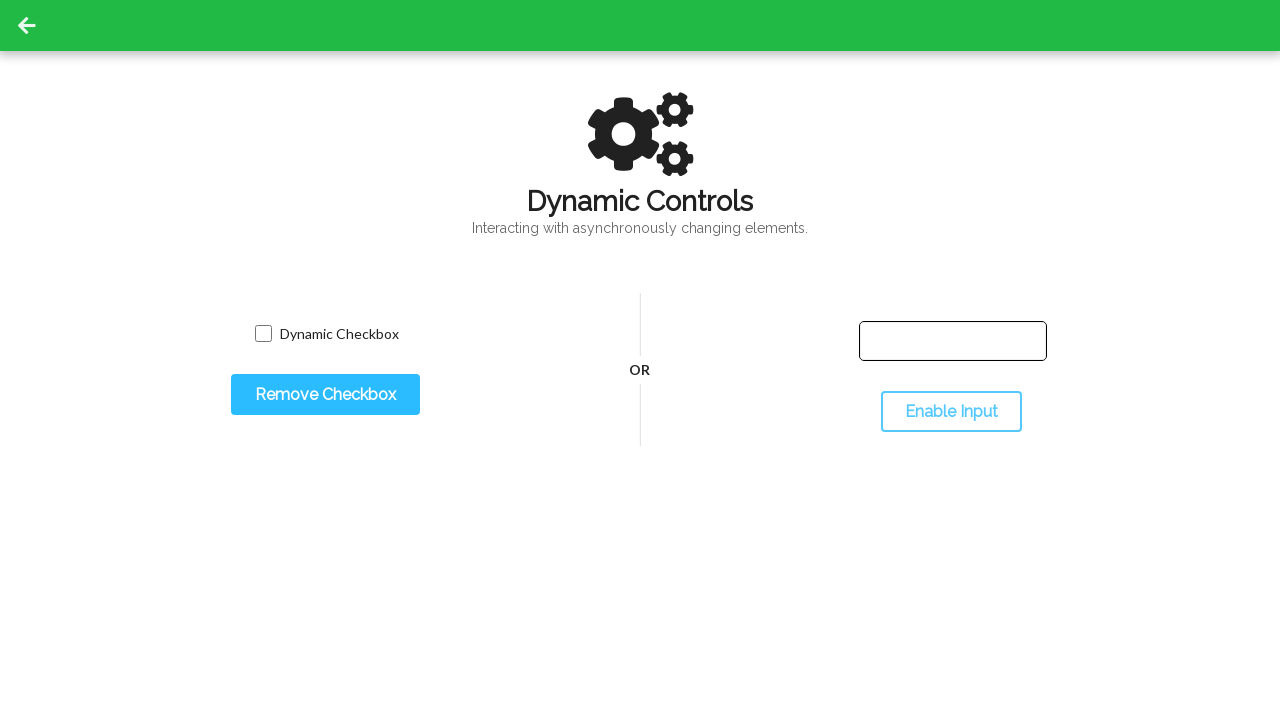

Clicked checkbox to select it at (263, 334) on #dynamicCheckbox
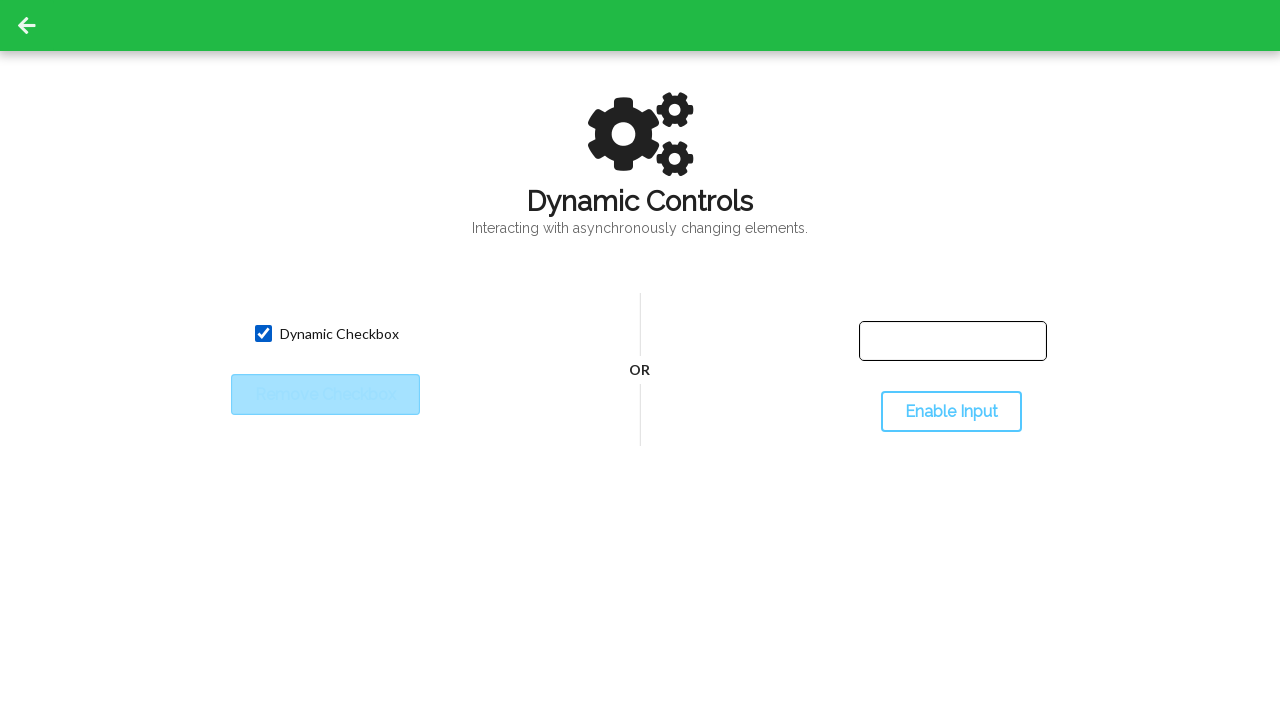

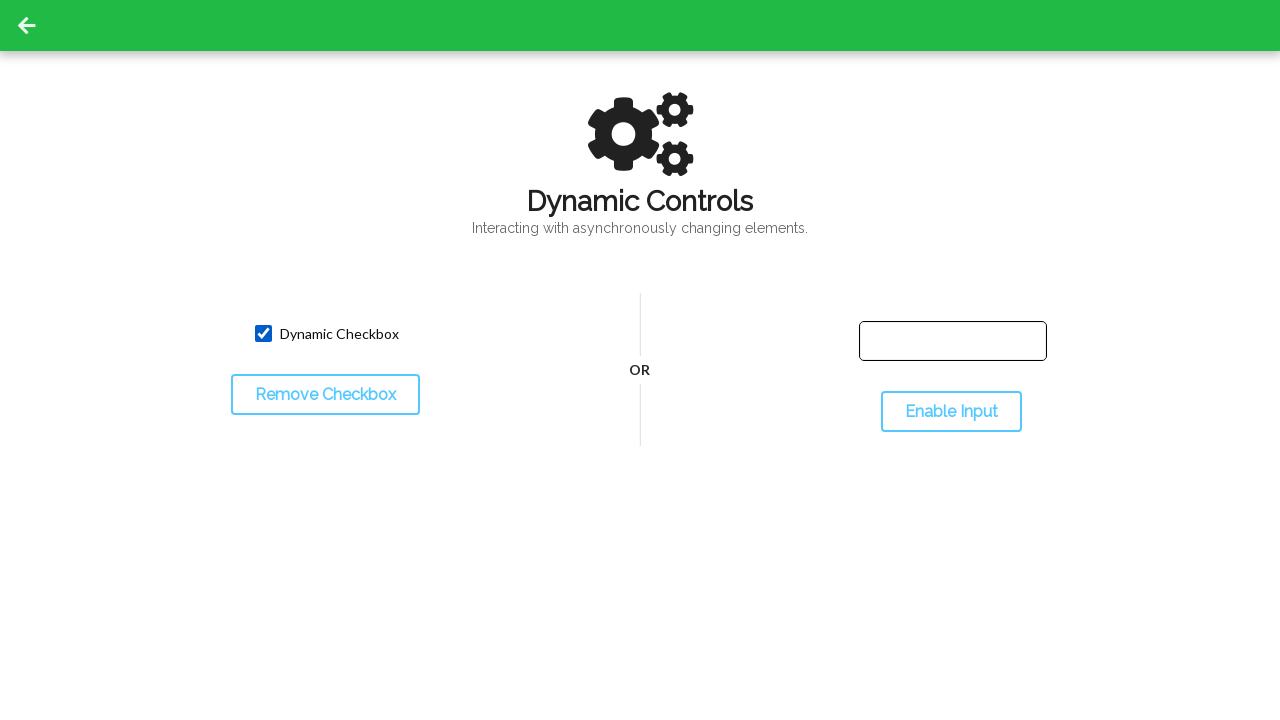